Opens the QA portal register/login page and verifies it loads successfully

Starting URL: https://www.pecodesoftware.com/qa-portal/registerlogin/registerlogin.php

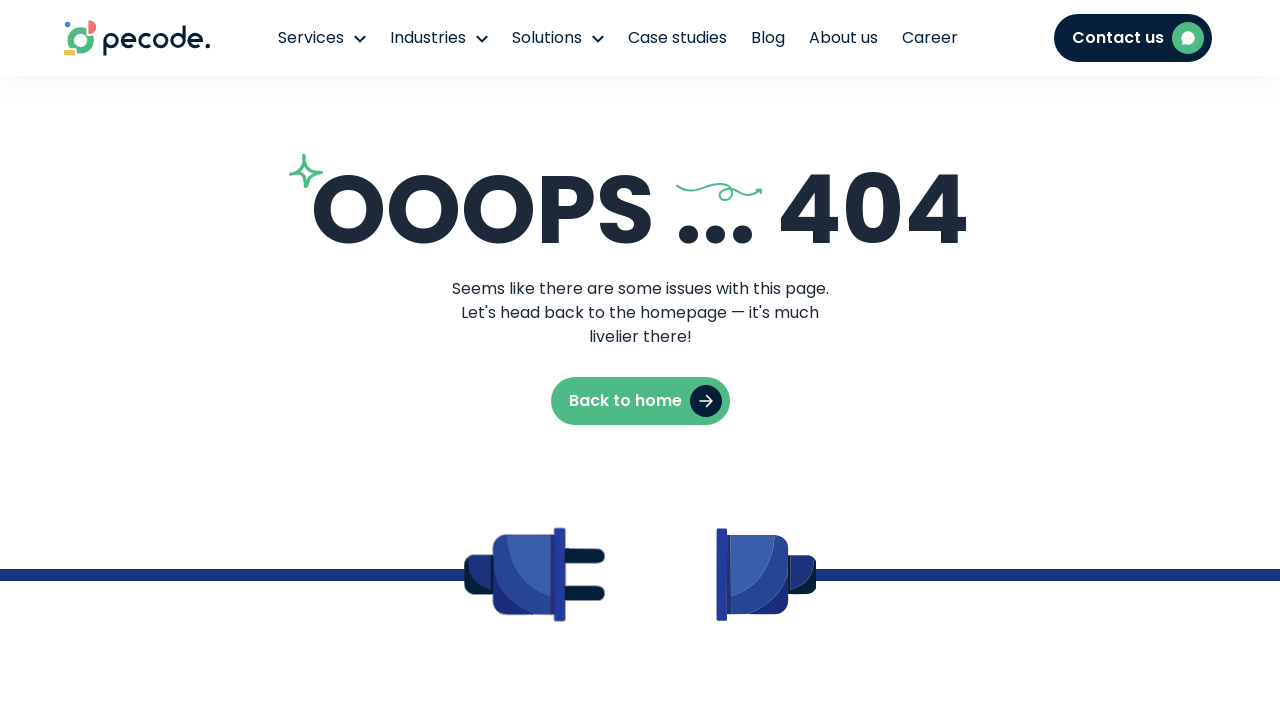

QA portal register/login page loaded successfully (DOM content loaded)
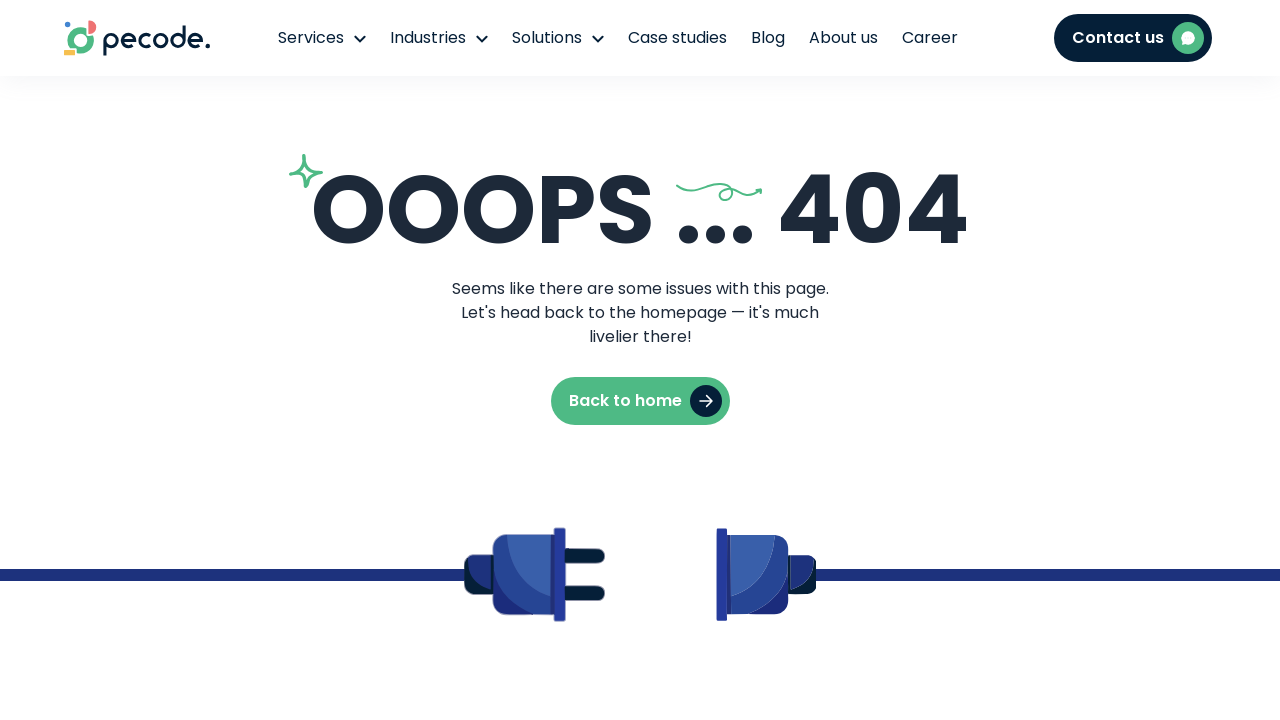

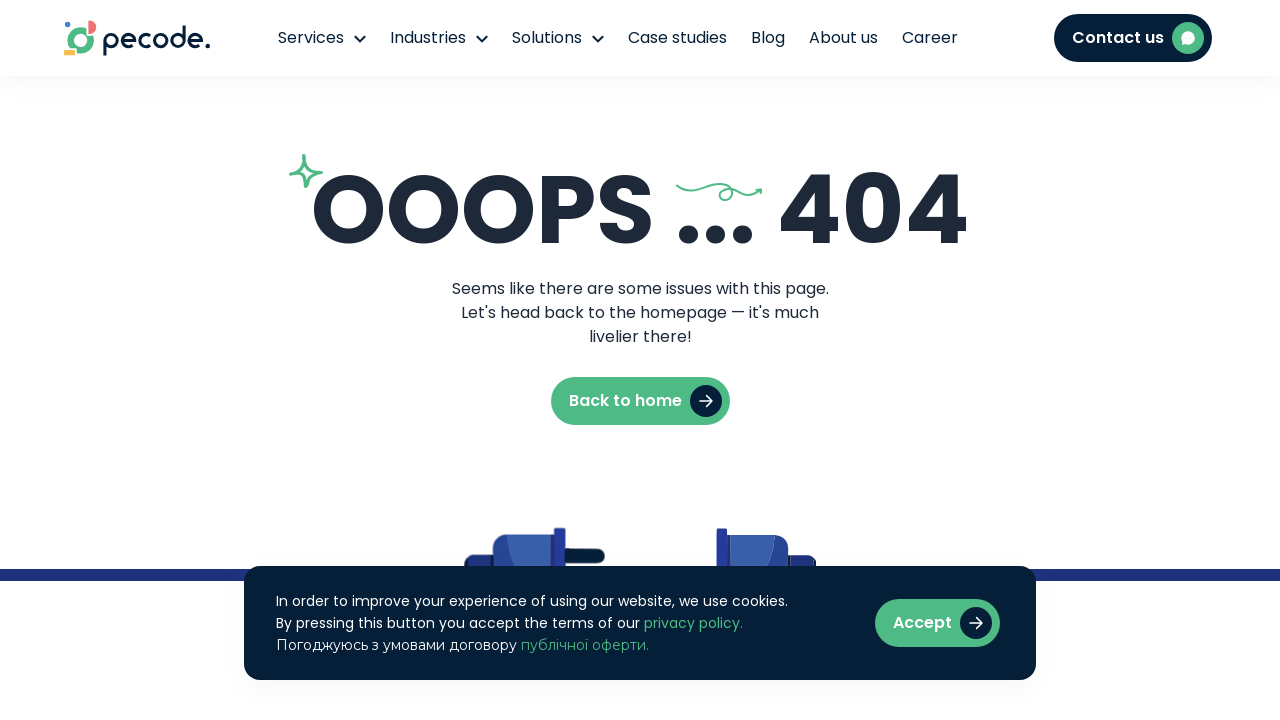